Tests banner visibility when page is at the top position with partial banner visibility

Starting URL: https://files.adriver.ru/i.sidorovich/qat/

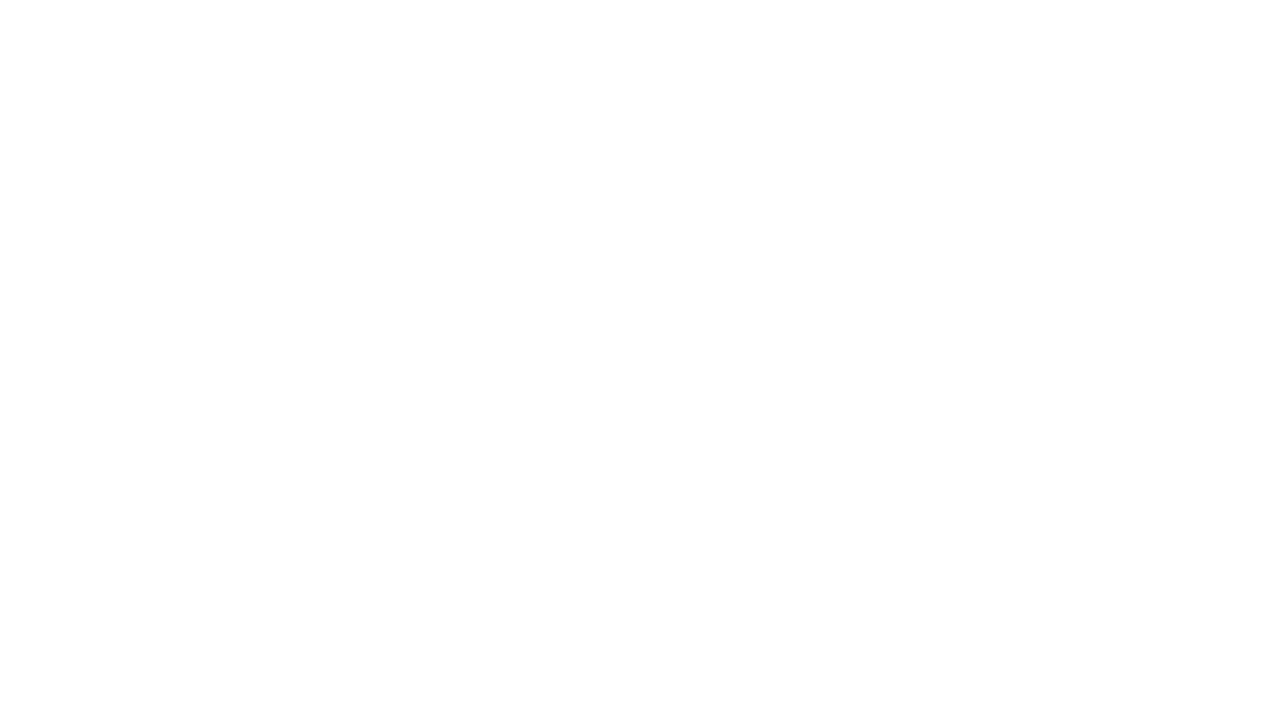

Set viewport size to 1920x1080 for consistent testing
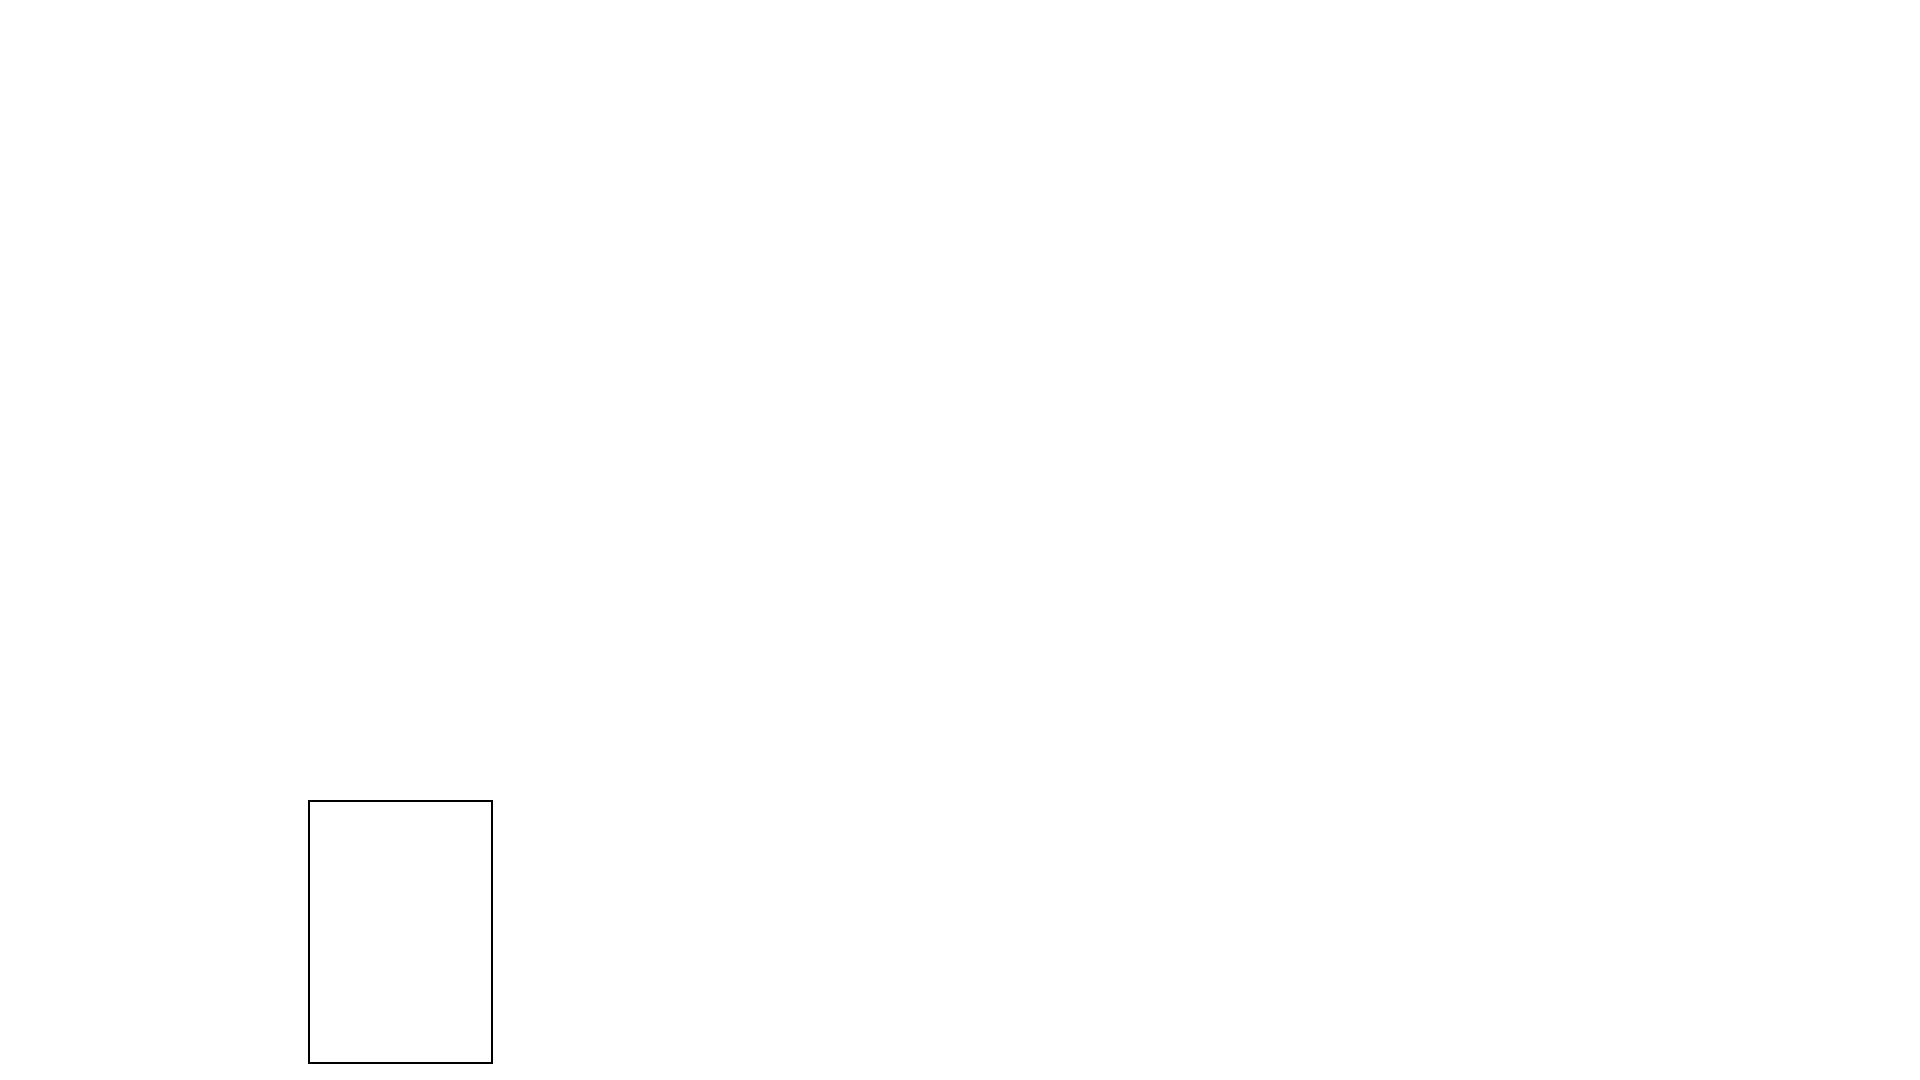

Waited for banner image to load with 10 second timeout
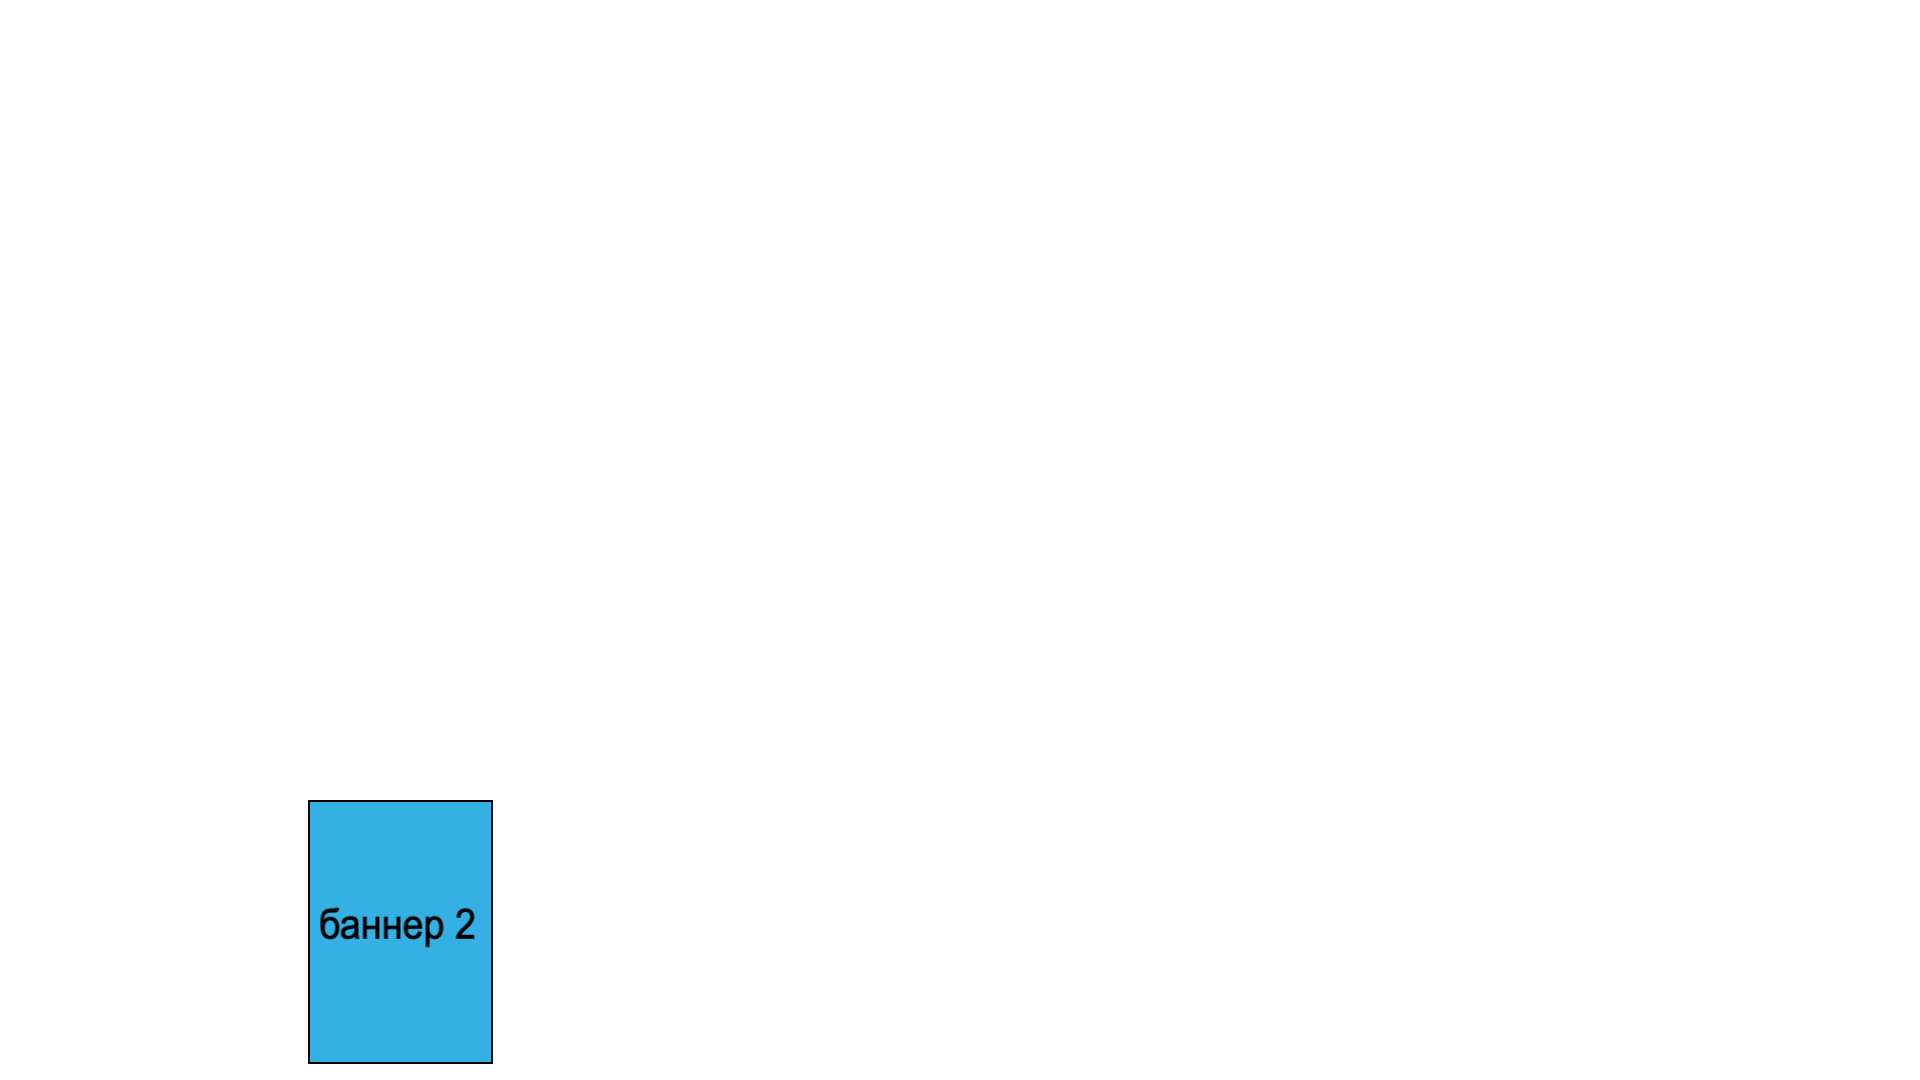

Located banner image within slot element
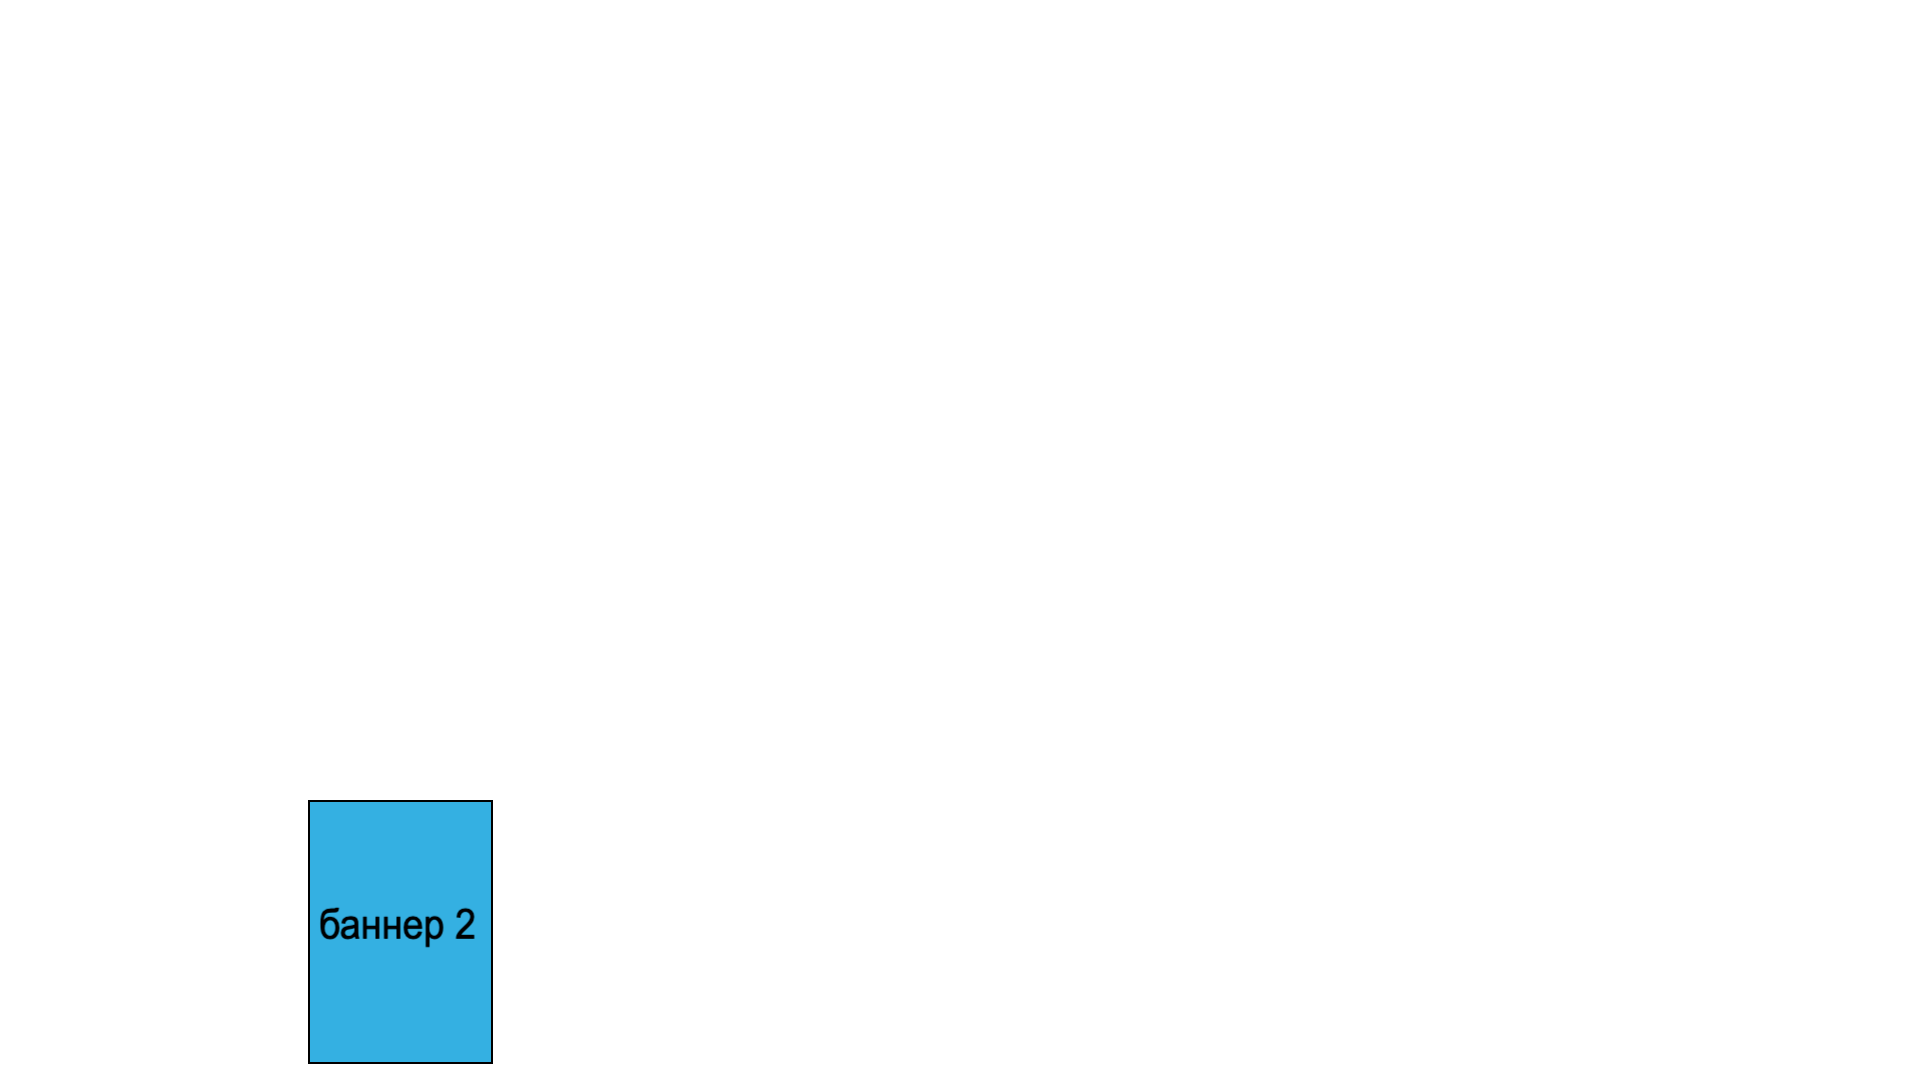

Verified banner is a child element of slot with id='slot'
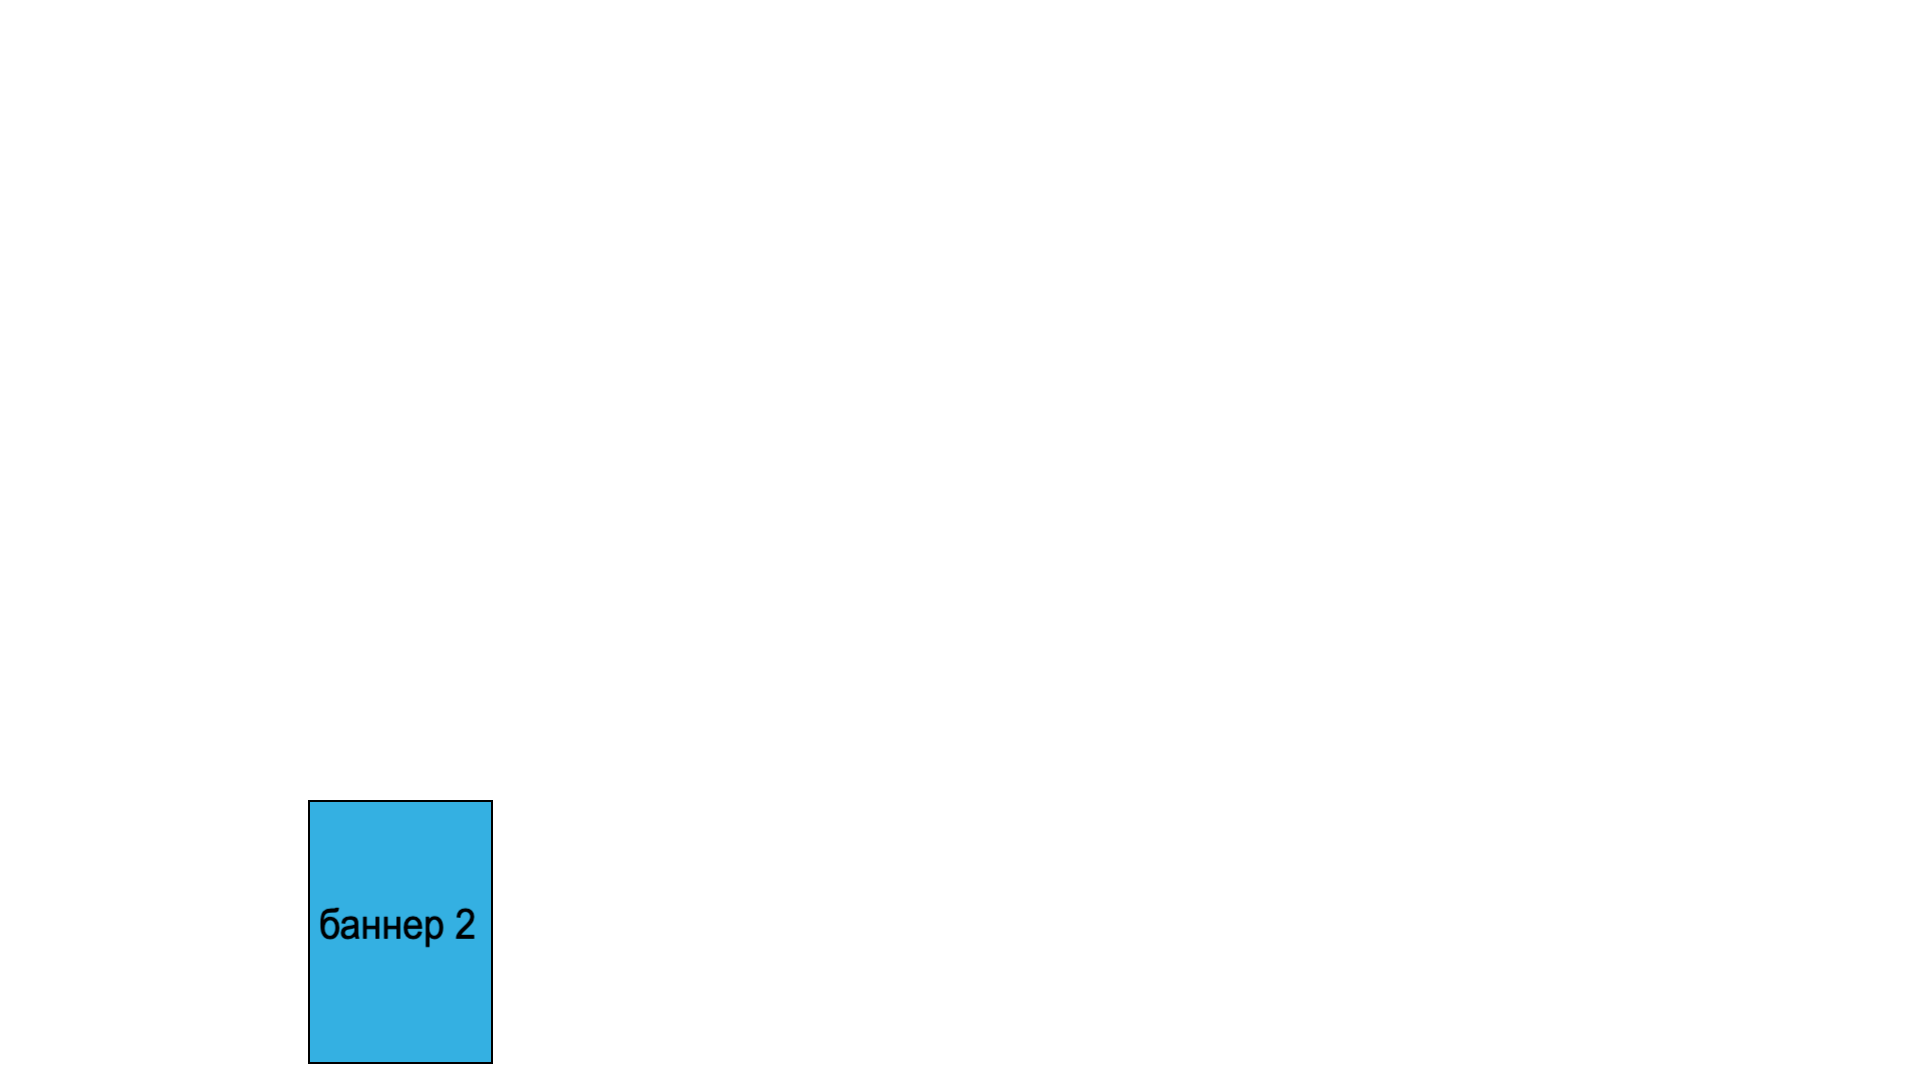

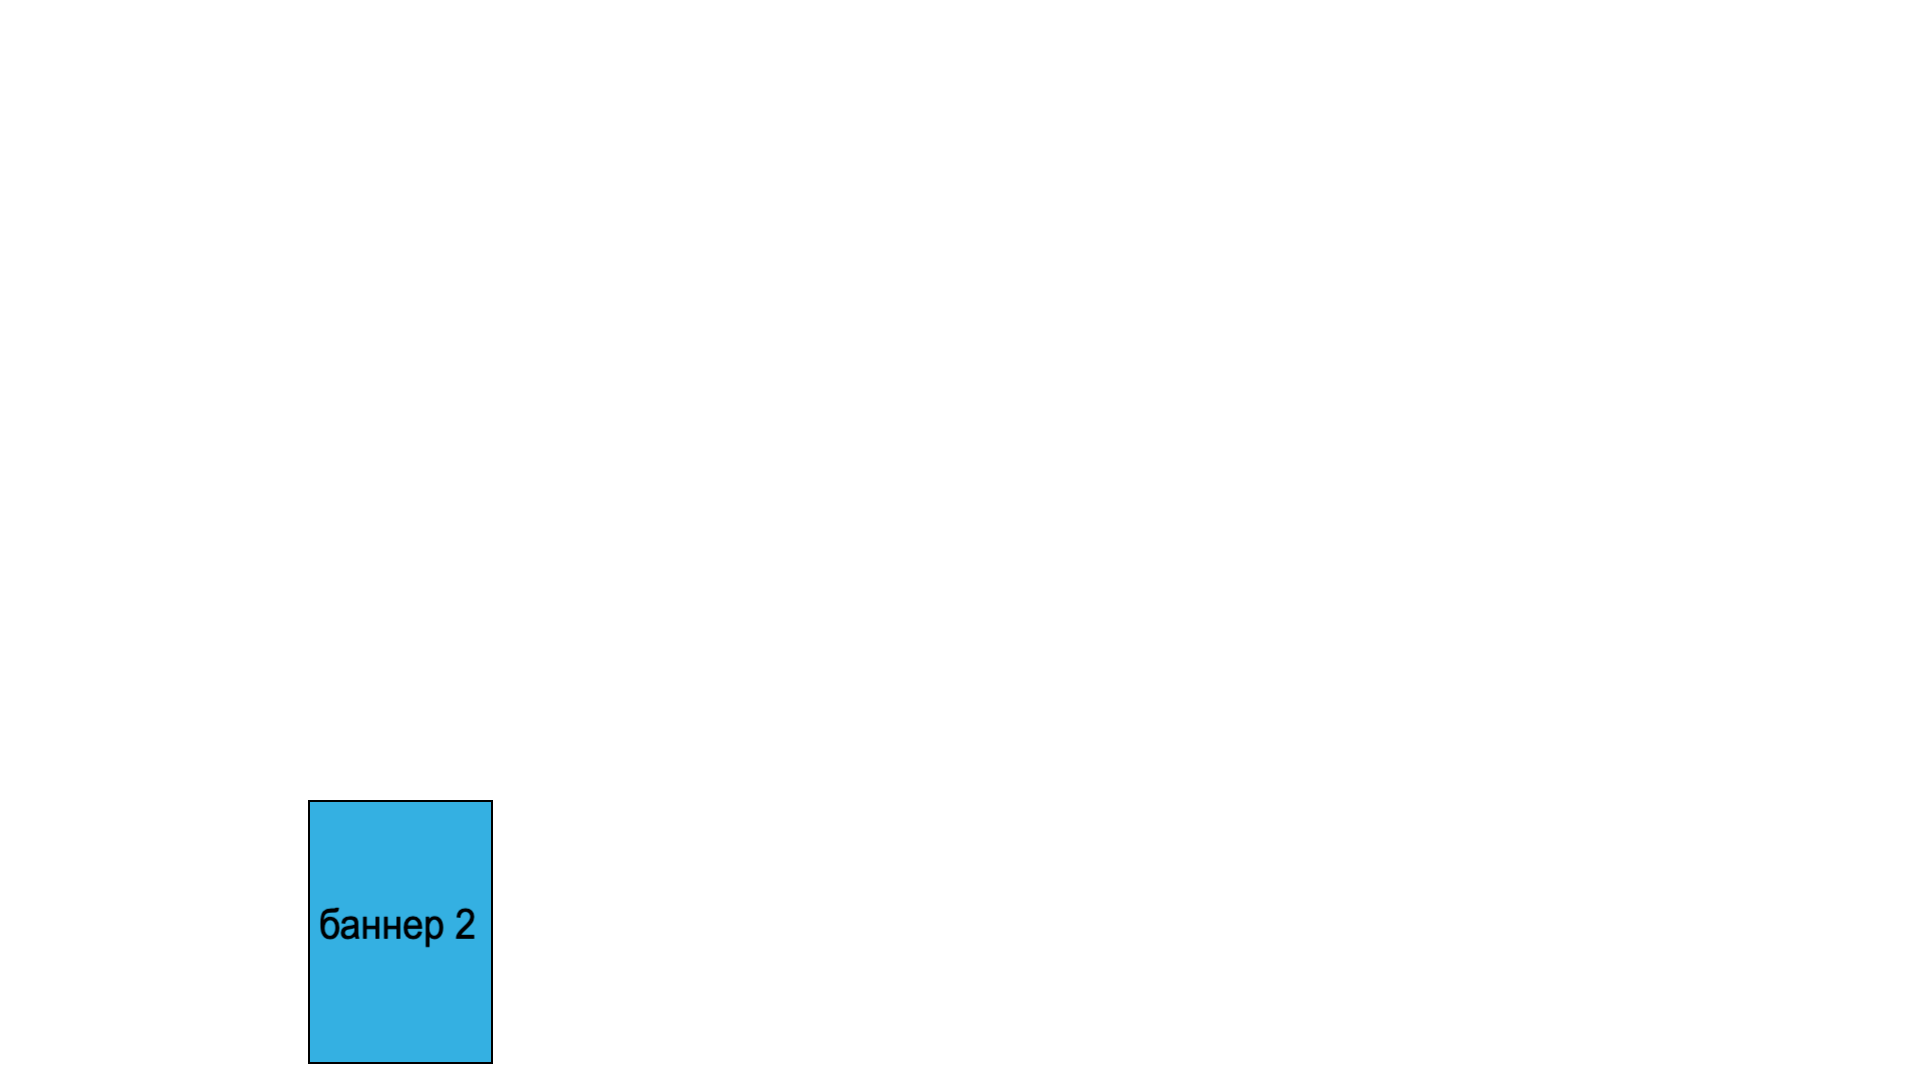